Tests an e-commerce cart workflow by adding multiple vegetables to cart, applying a promo code, and verifying the discount is applied

Starting URL: https://rahulshettyacademy.com/seleniumPractise/#/

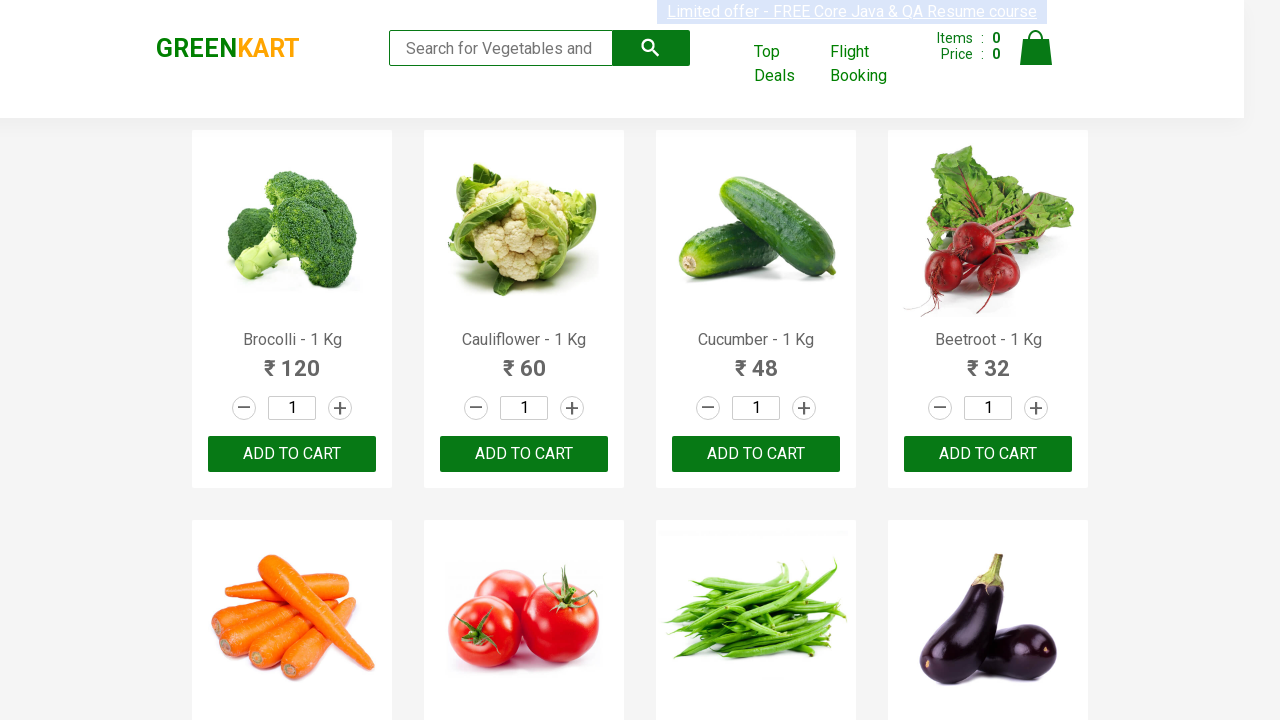

Retrieved all product elements from the page
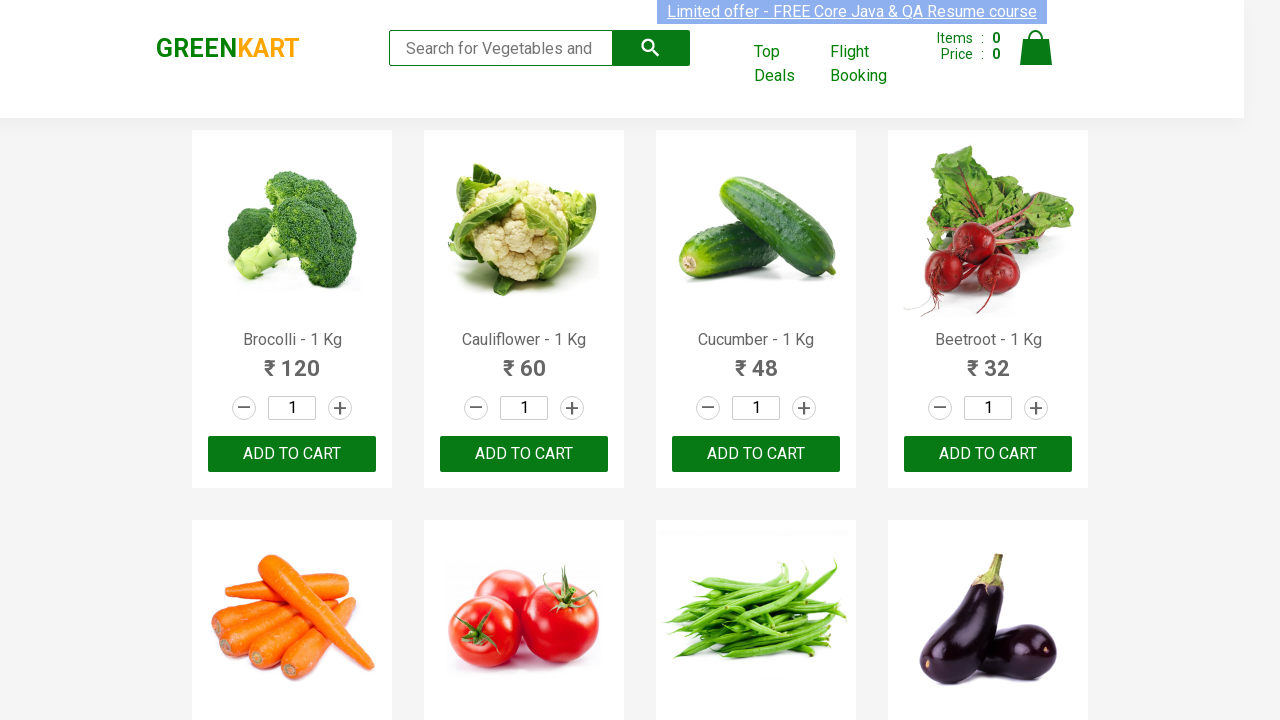

Added Cucumber to cart at (756, 454) on xpath=//div[@class='product-action']/button >> nth=2
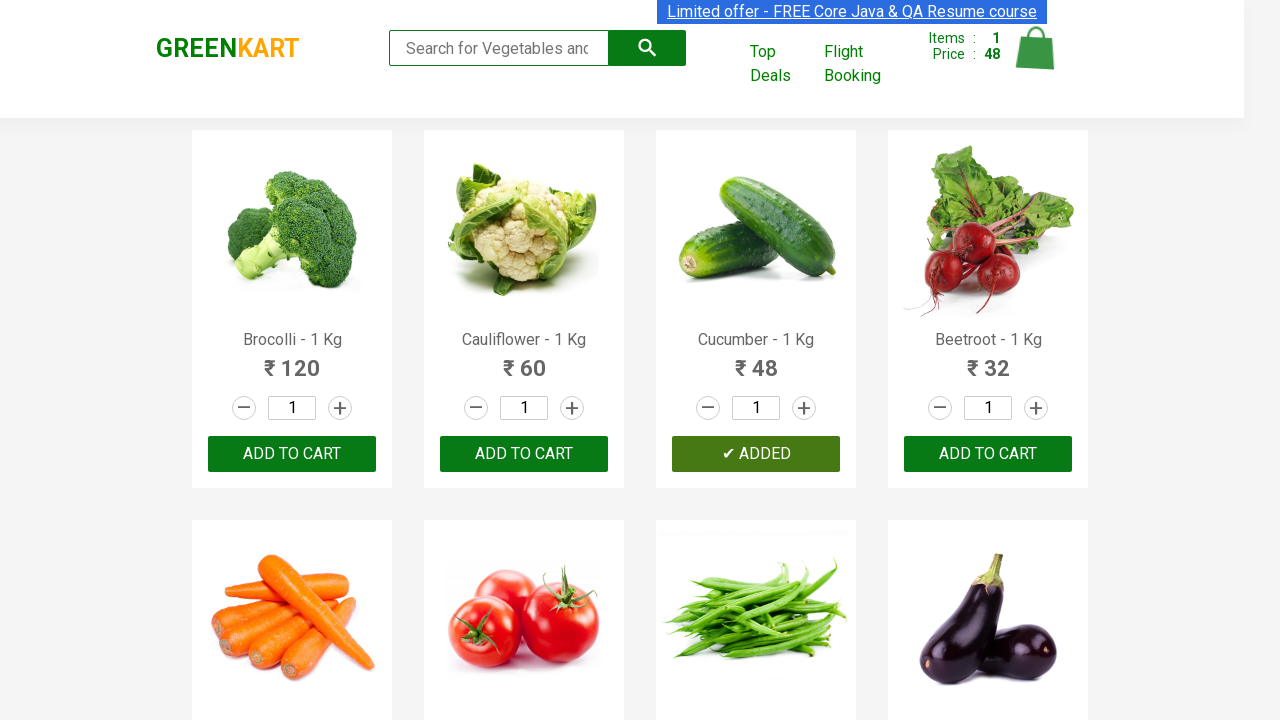

Added Potato to cart at (756, 360) on xpath=//div[@class='product-action']/button >> nth=10
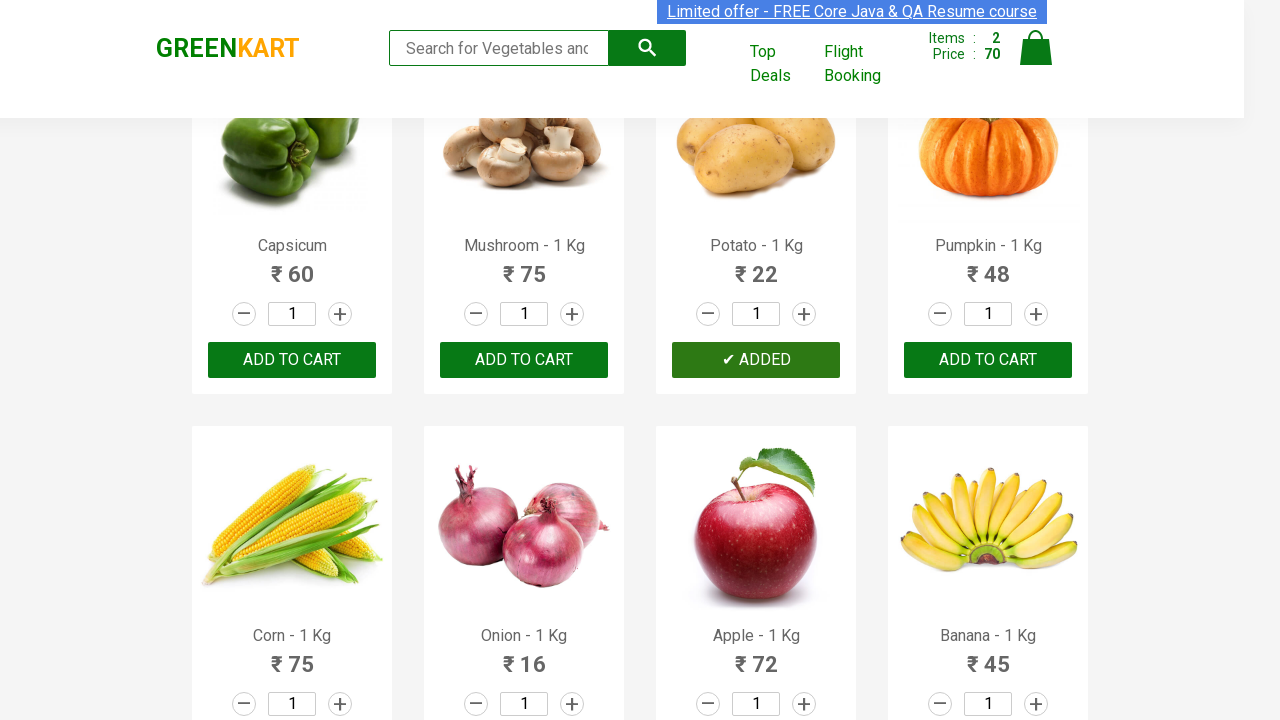

Added Pumpkin to cart at (988, 360) on xpath=//div[@class='product-action']/button >> nth=11
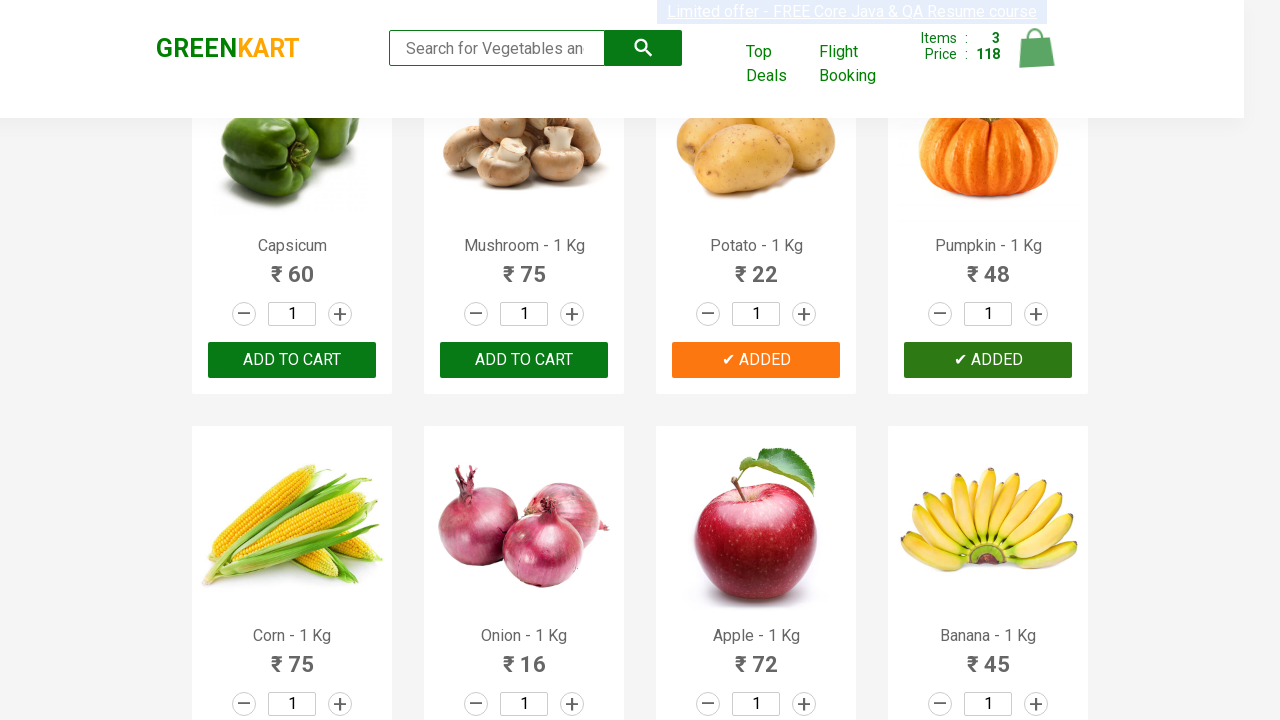

Added Corn to cart at (292, 360) on xpath=//div[@class='product-action']/button >> nth=12
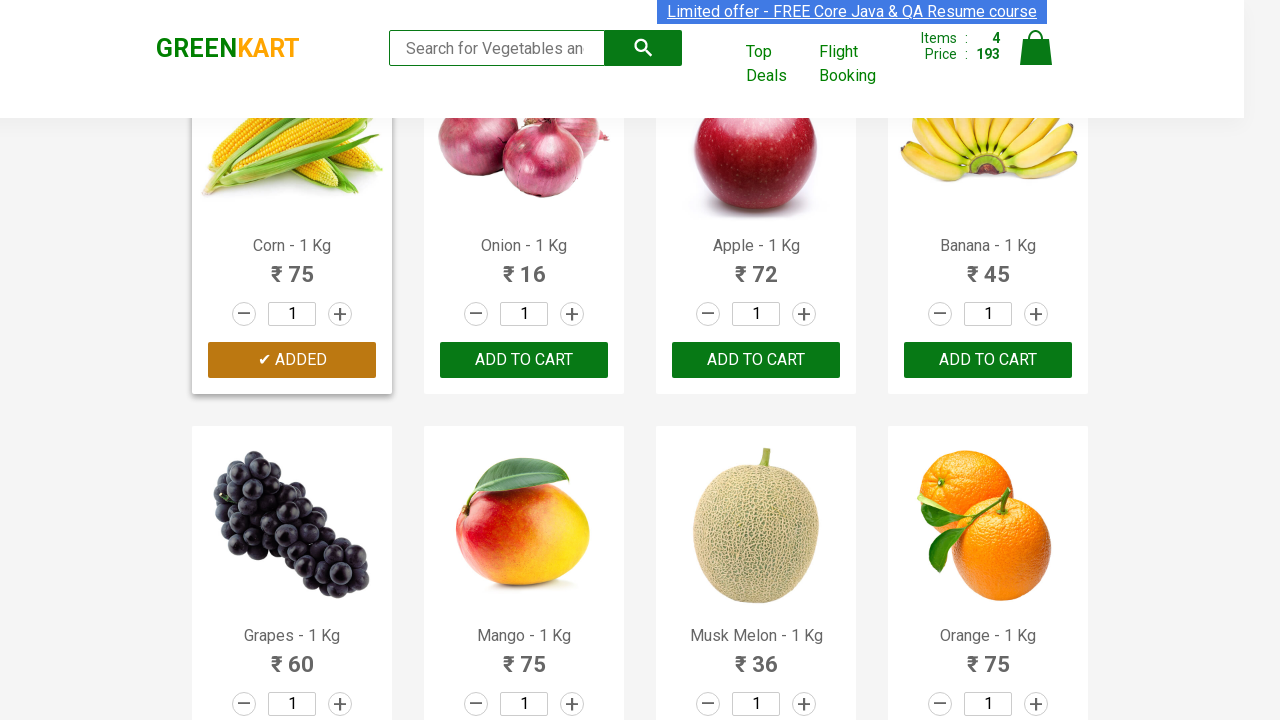

Clicked on cart icon to view cart at (1036, 48) on img[alt='Cart']
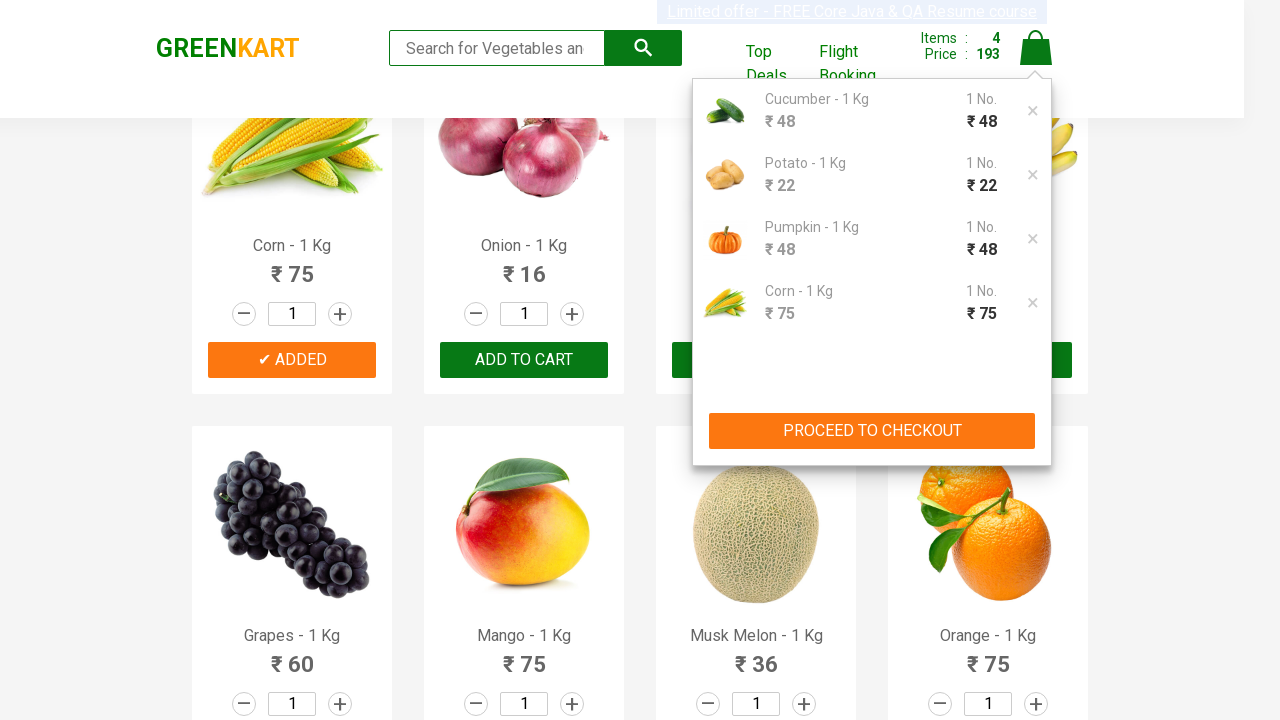

Clicked proceed to checkout button at (872, 431) on xpath=//button[contains(text(),'PROCEED TO CHECKOUT')]
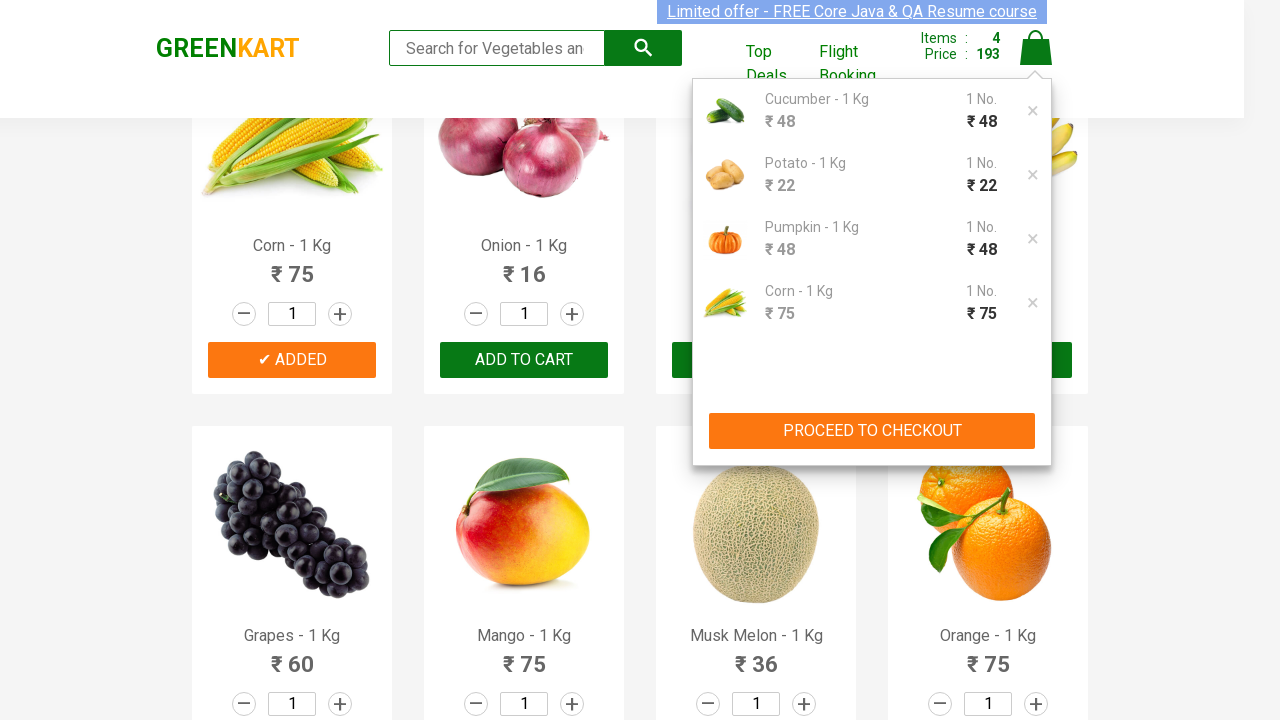

Promo code field loaded
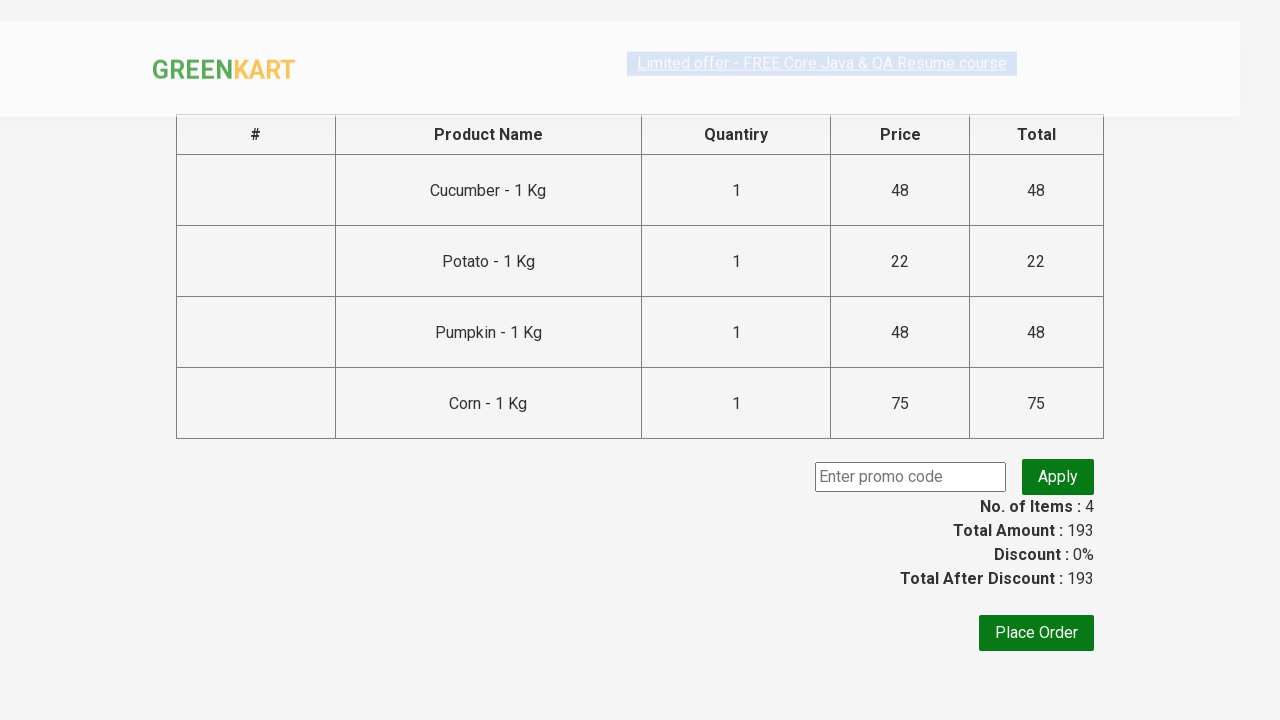

Entered promo code 'rahulshettyacademy' in promo field on .promoCode
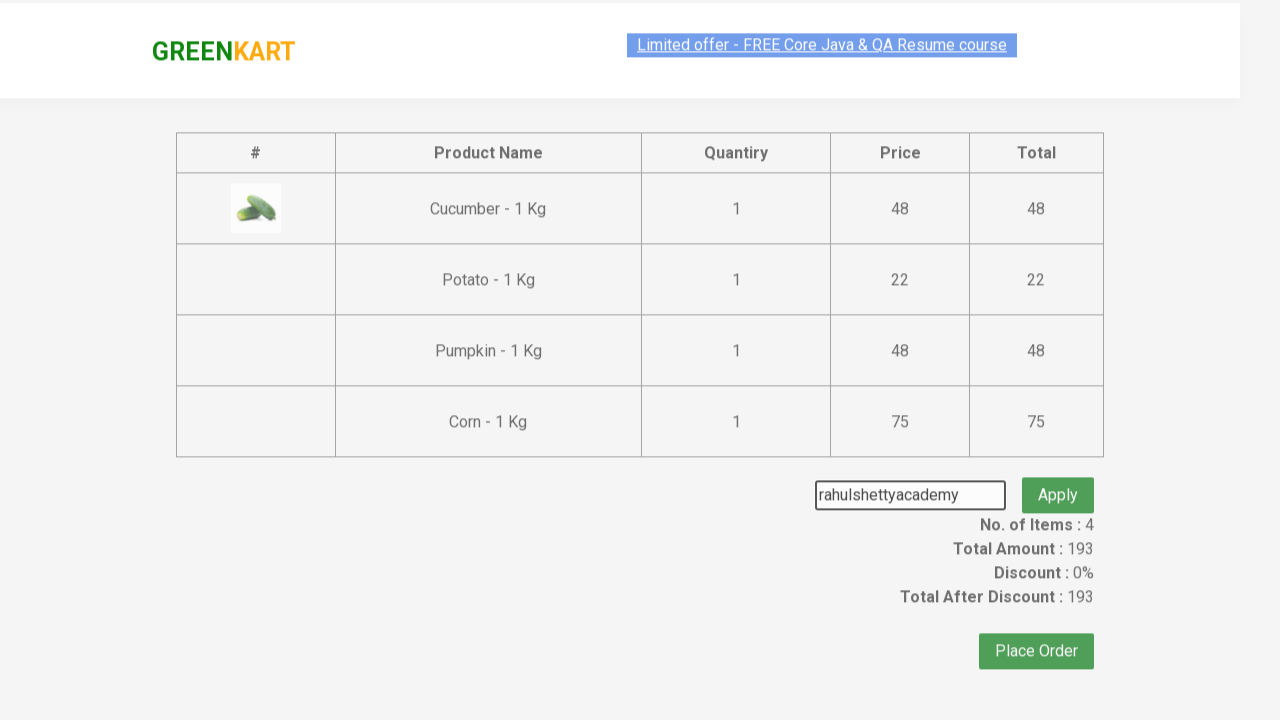

Clicked apply promo code button at (1058, 477) on button.promoBtn
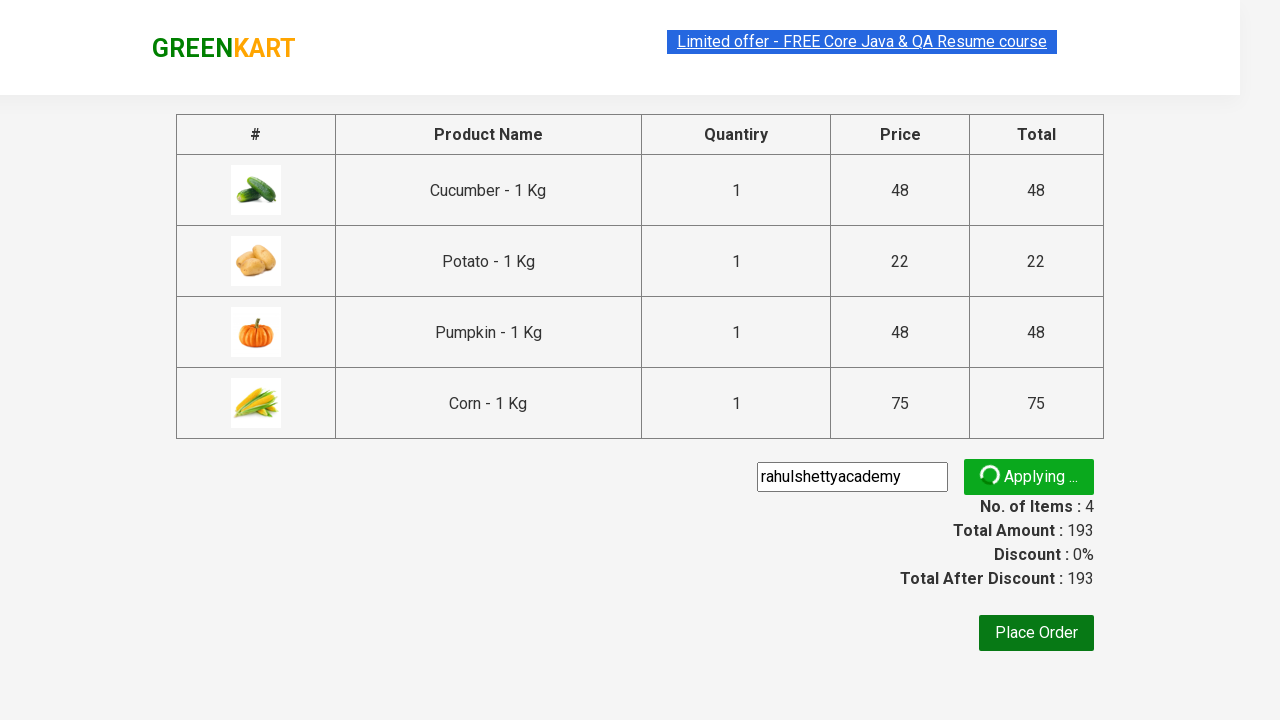

Promo validation message appeared
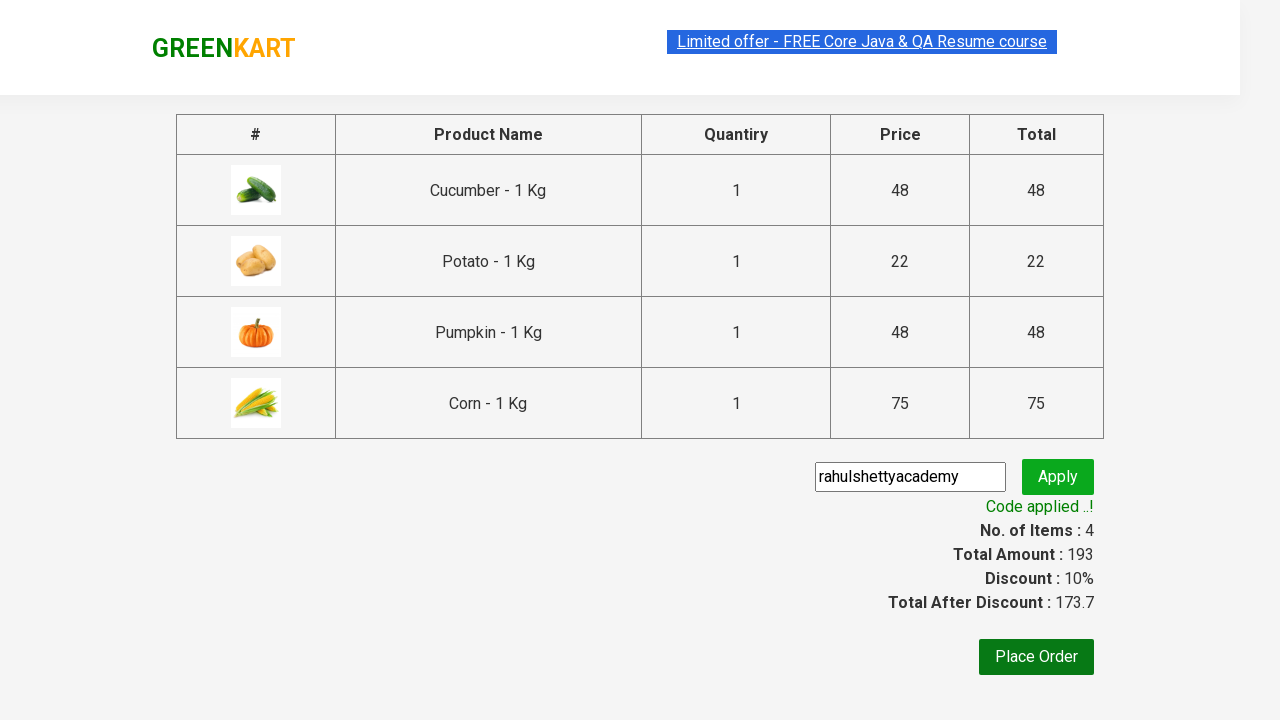

Verified promo code applied successfully: 'Code applied ..!'
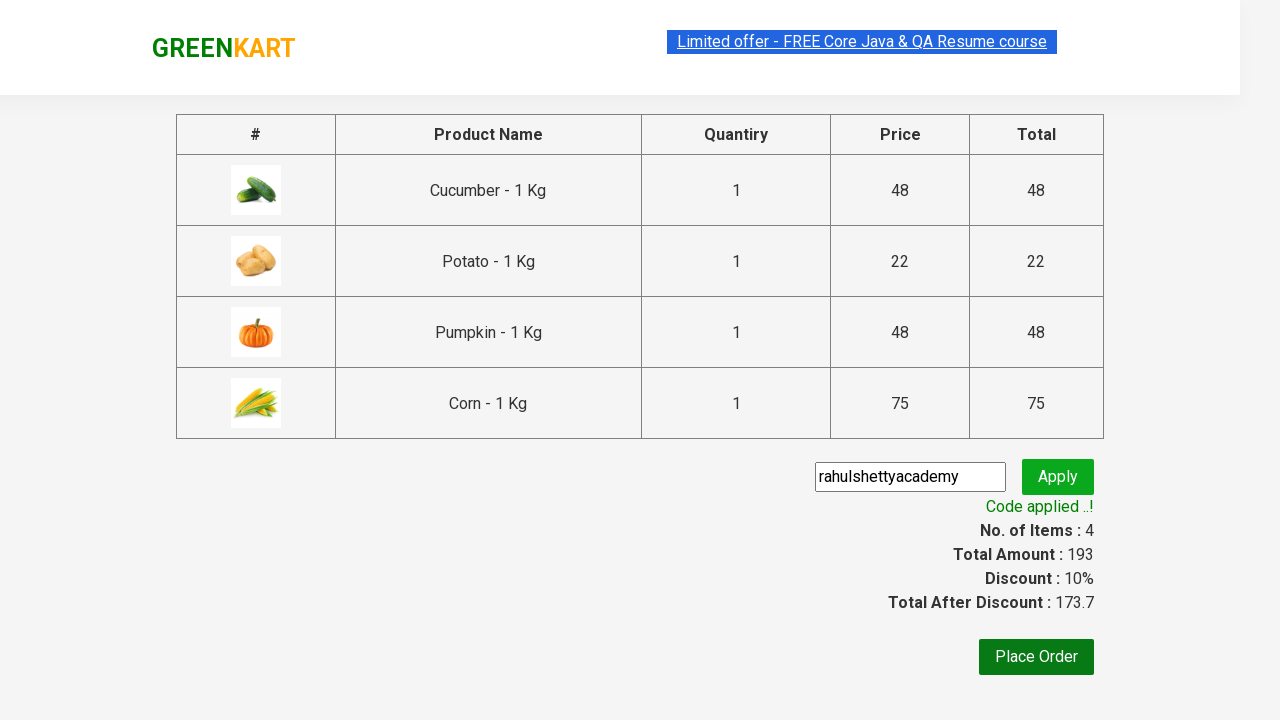

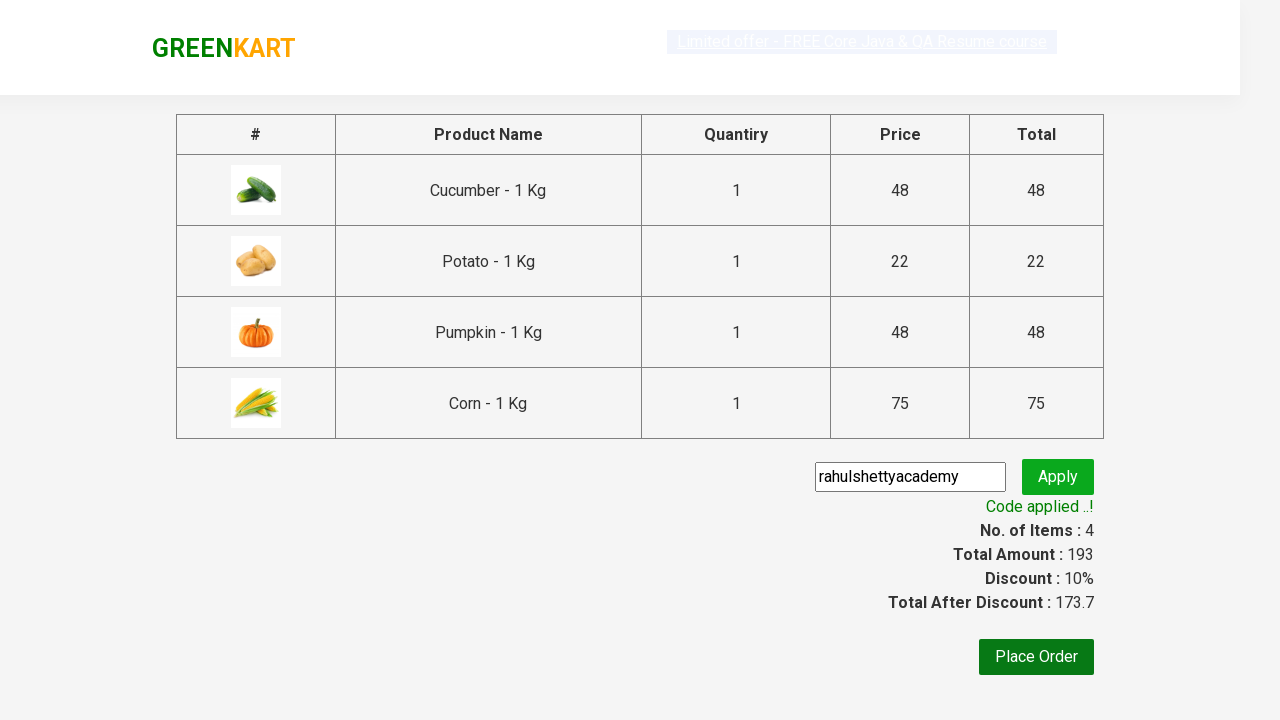